Tests the search functionality on the Puppeteer documentation site by clicking the search button, entering a search query, clicking on a search result, and verifying the page title loads.

Starting URL: https://pptr.dev/

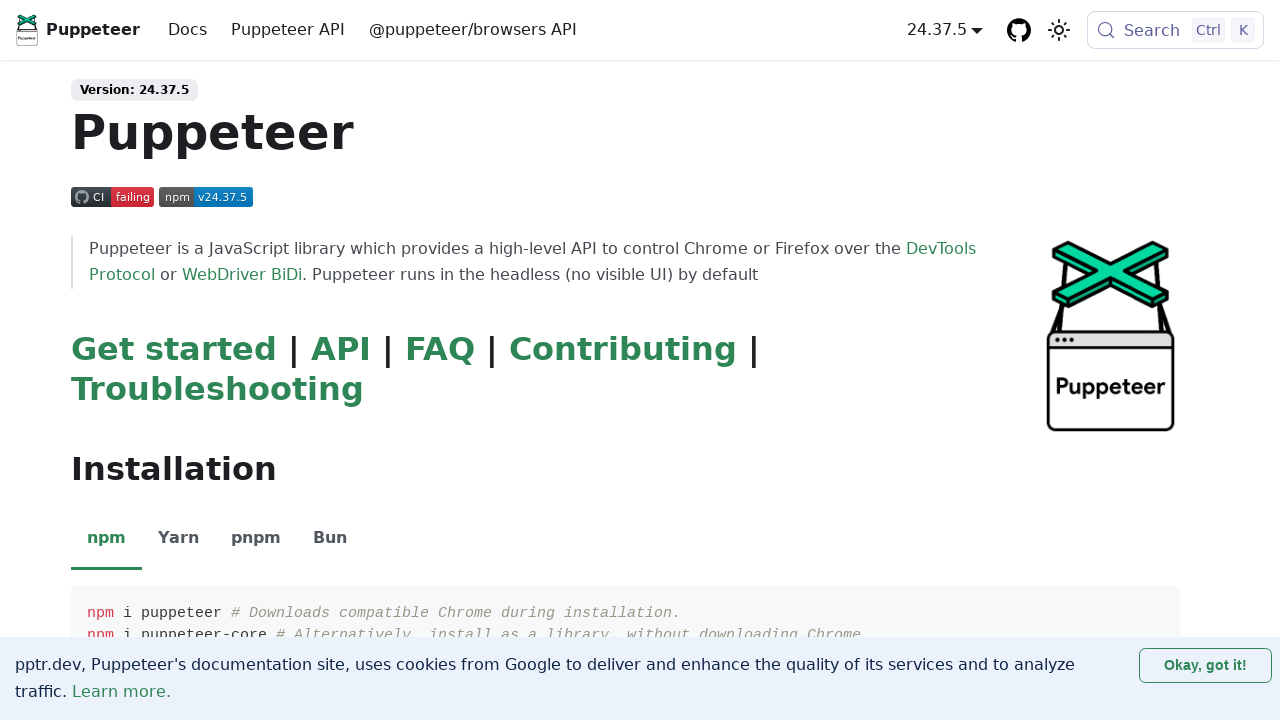

Waited for search button to be visible
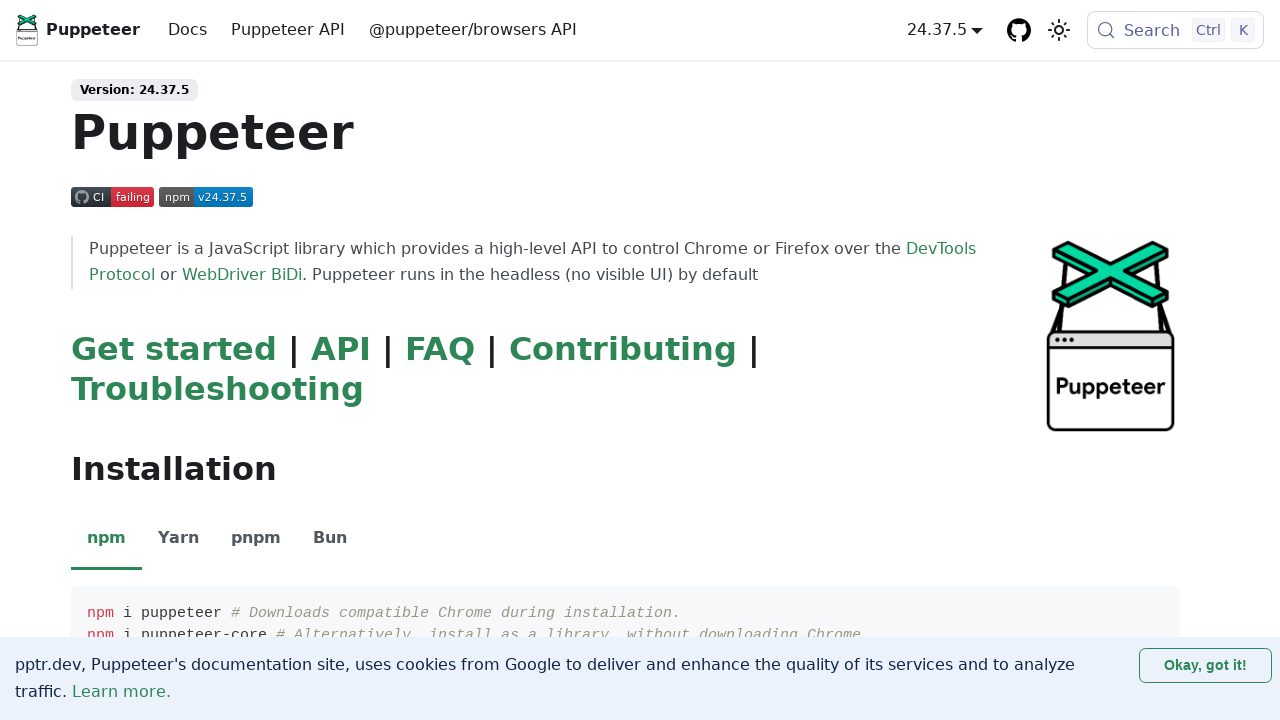

Clicked the search button at (1176, 30) on button.DocSearch-Button
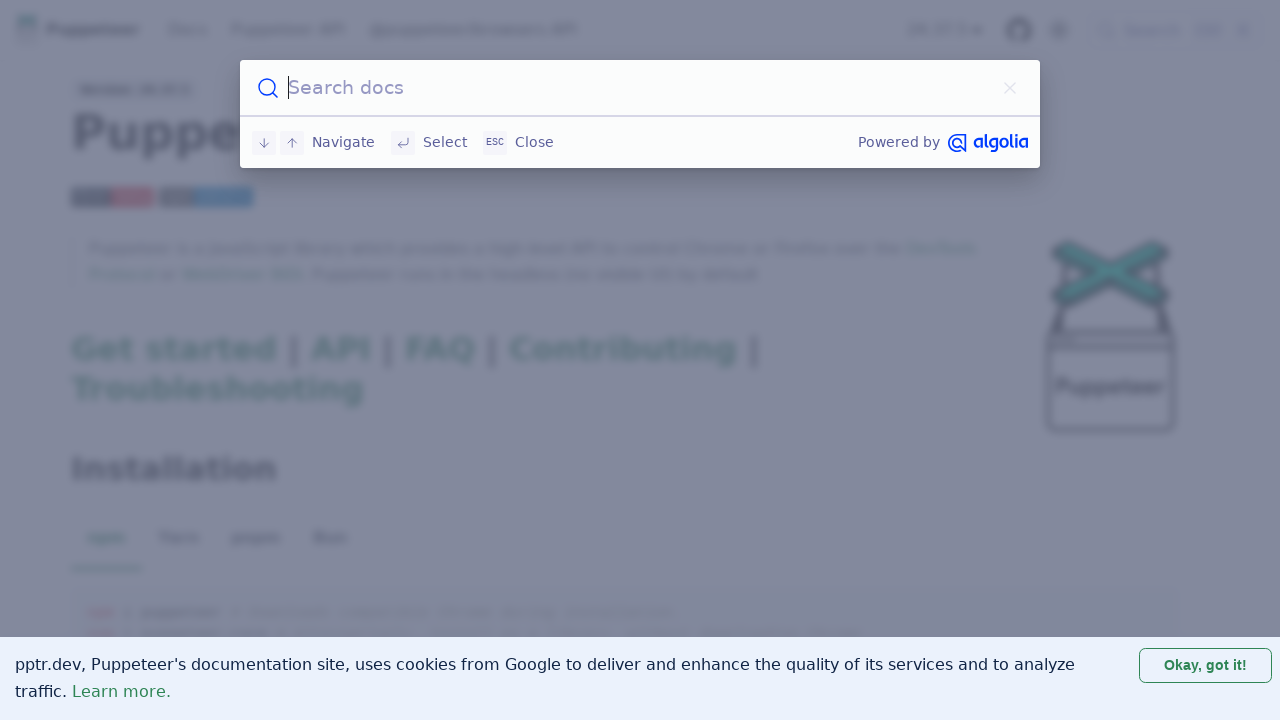

Waited for search input field to be visible
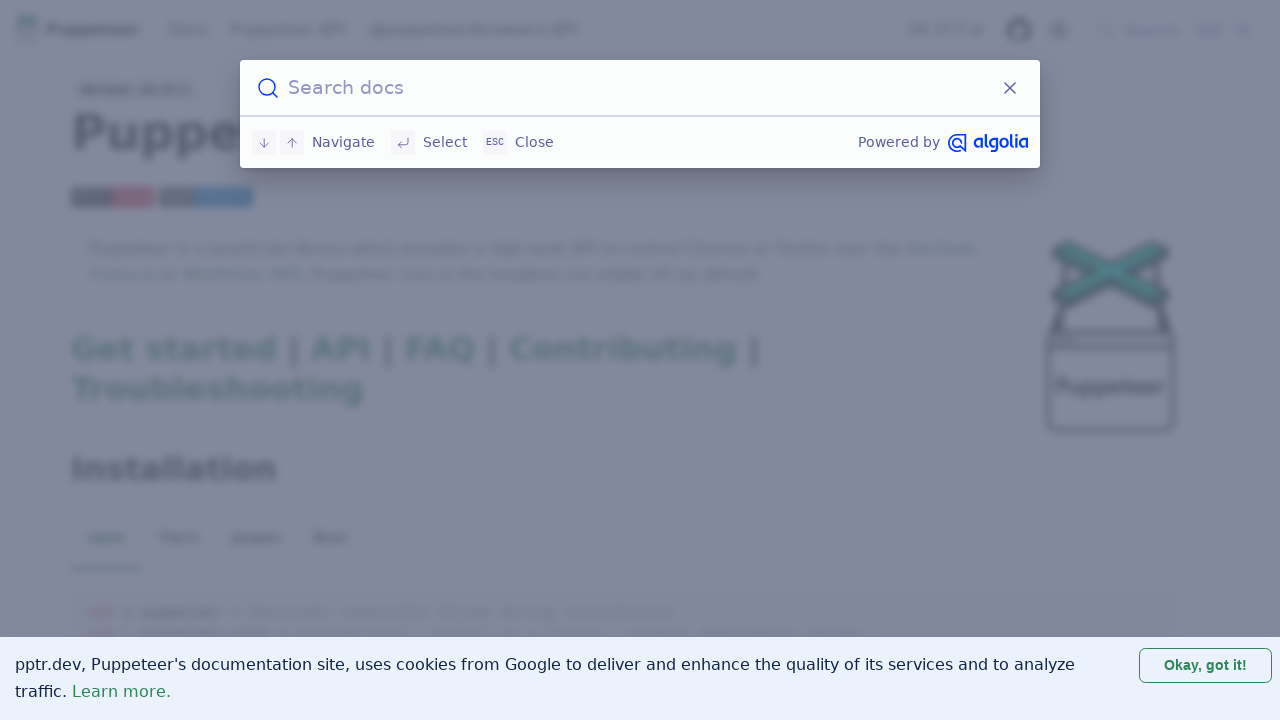

Entered search query 'chipi chipi chapa chapa' in search field on #docsearch-input
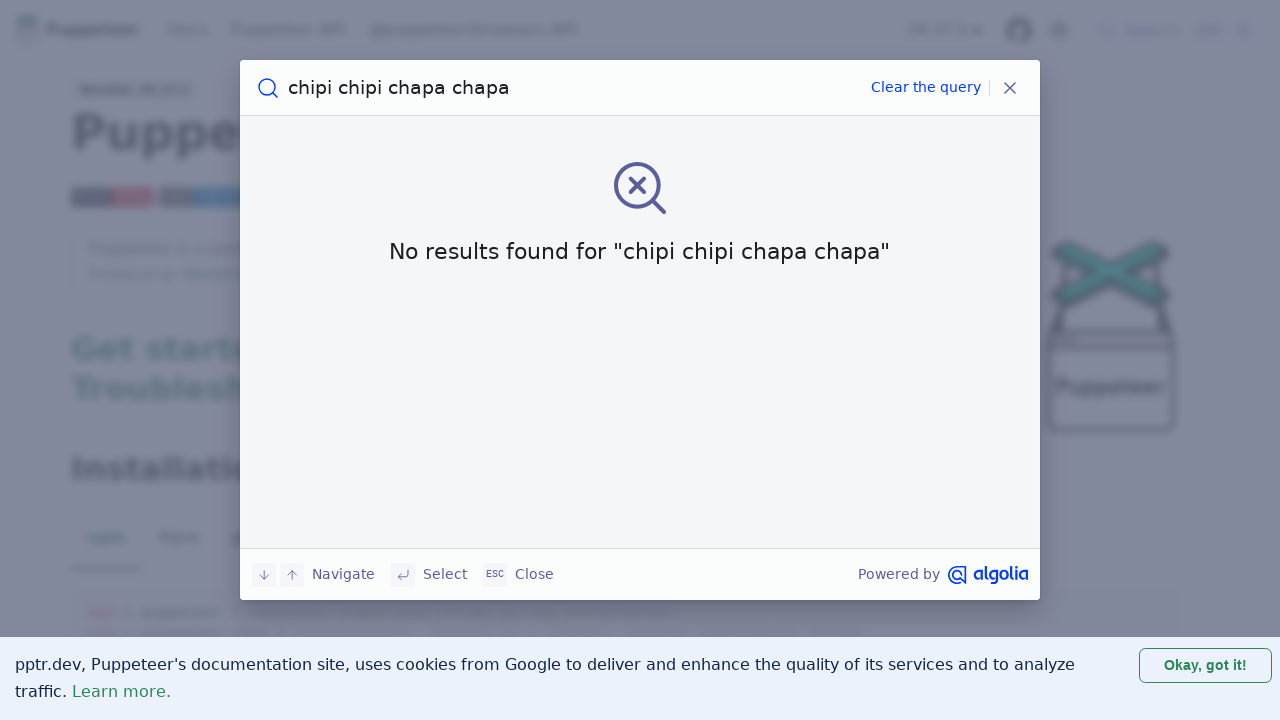

Waited for search results to appear
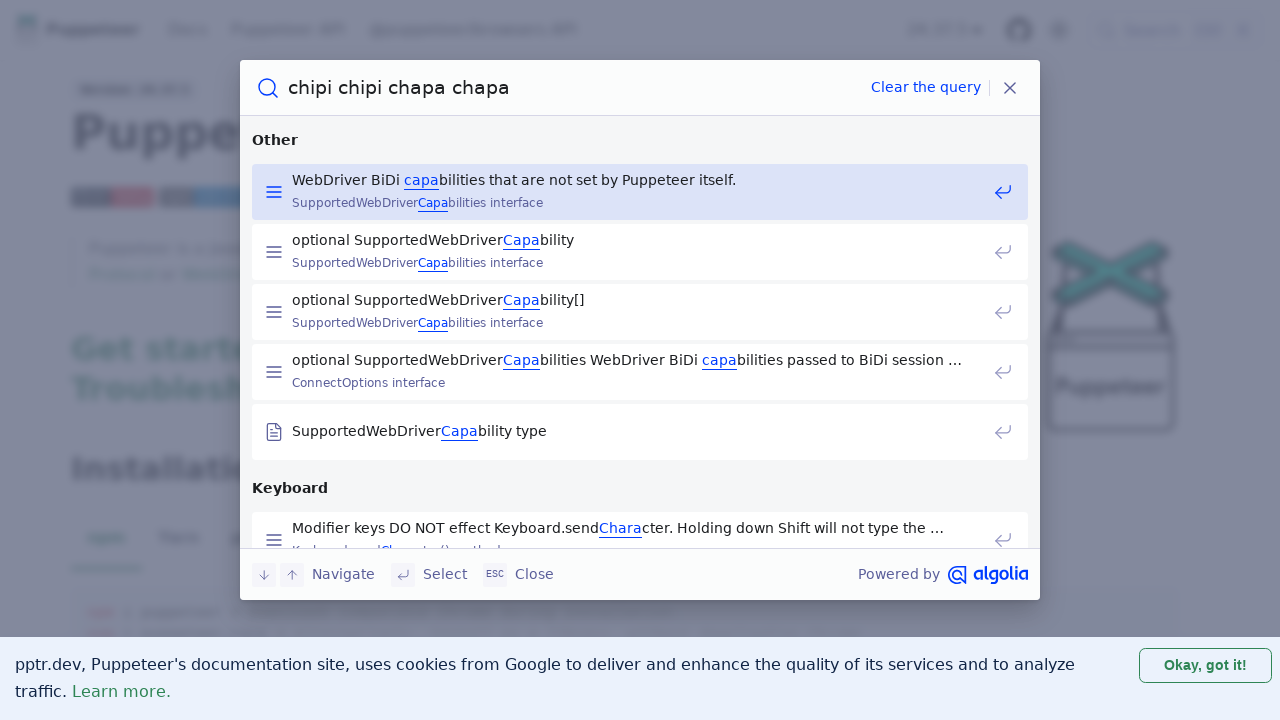

Clicked on the first search result at (640, 192) on .DocSearch-Hits a >> nth=0
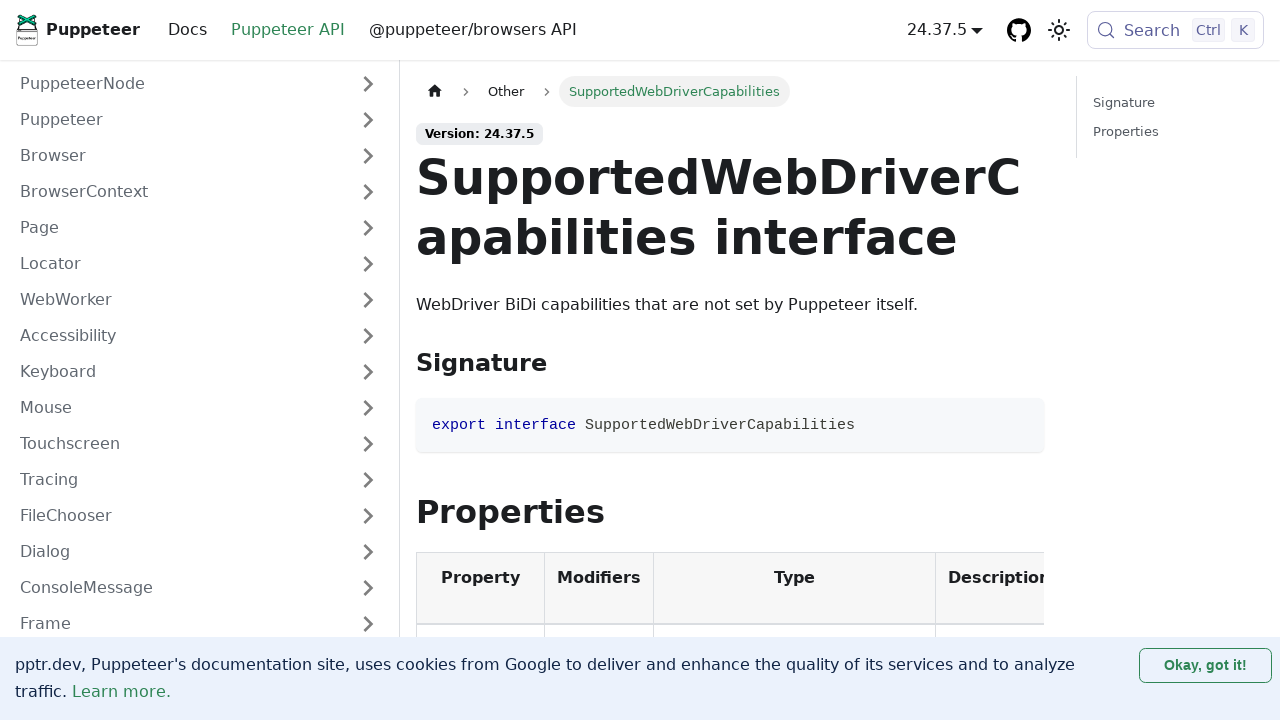

Waited for page title (h1) to load
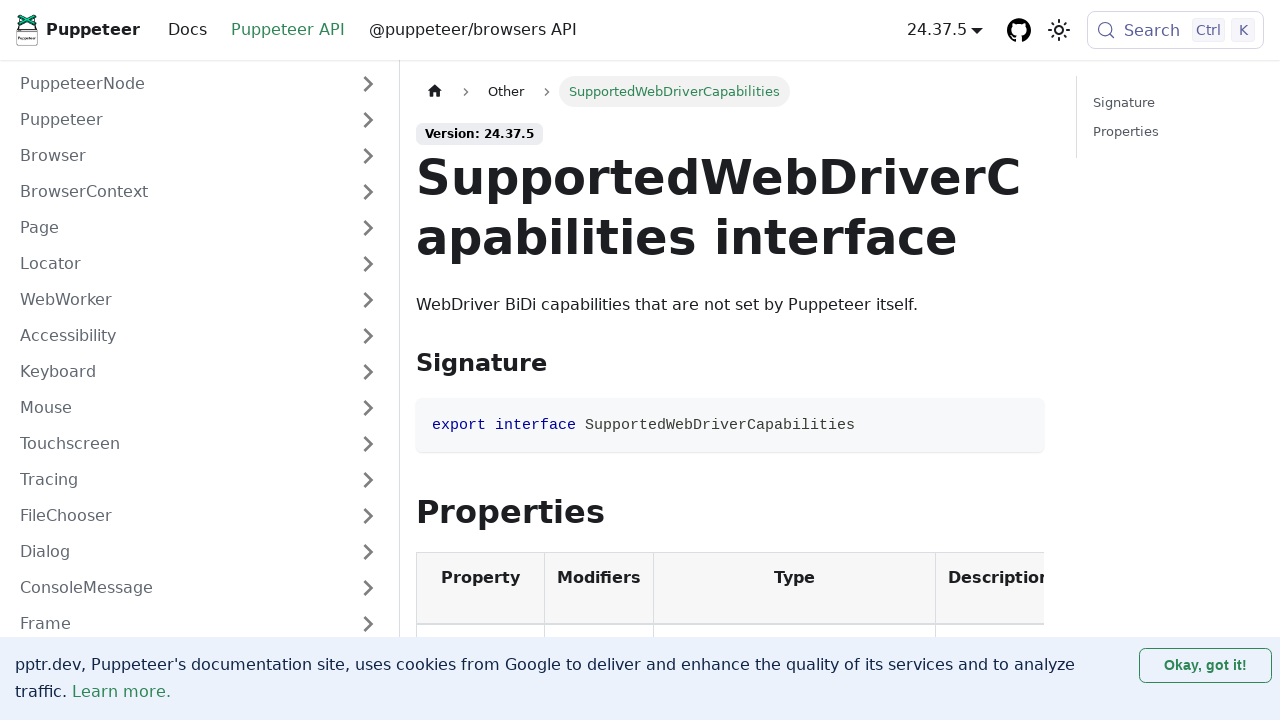

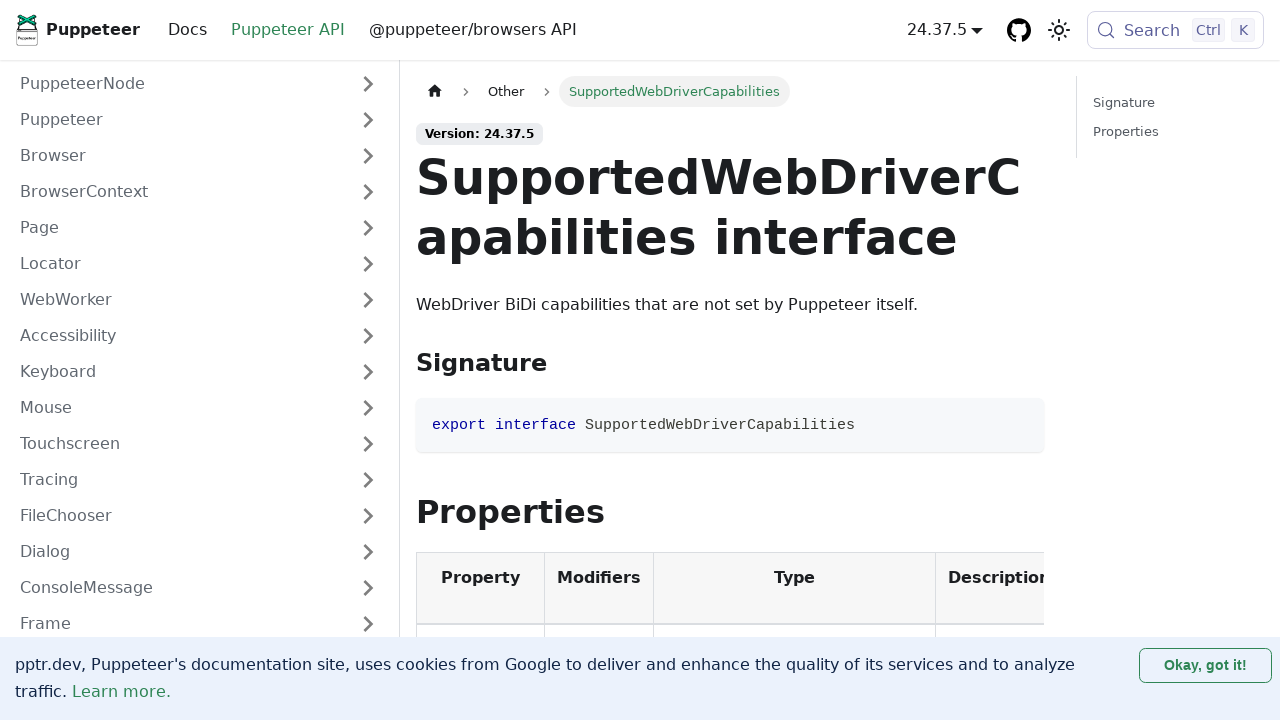